Tests a registration form by filling in first name, last name, and email fields, then verifying successful registration message

Starting URL: http://suninjuly.github.io/registration1.html

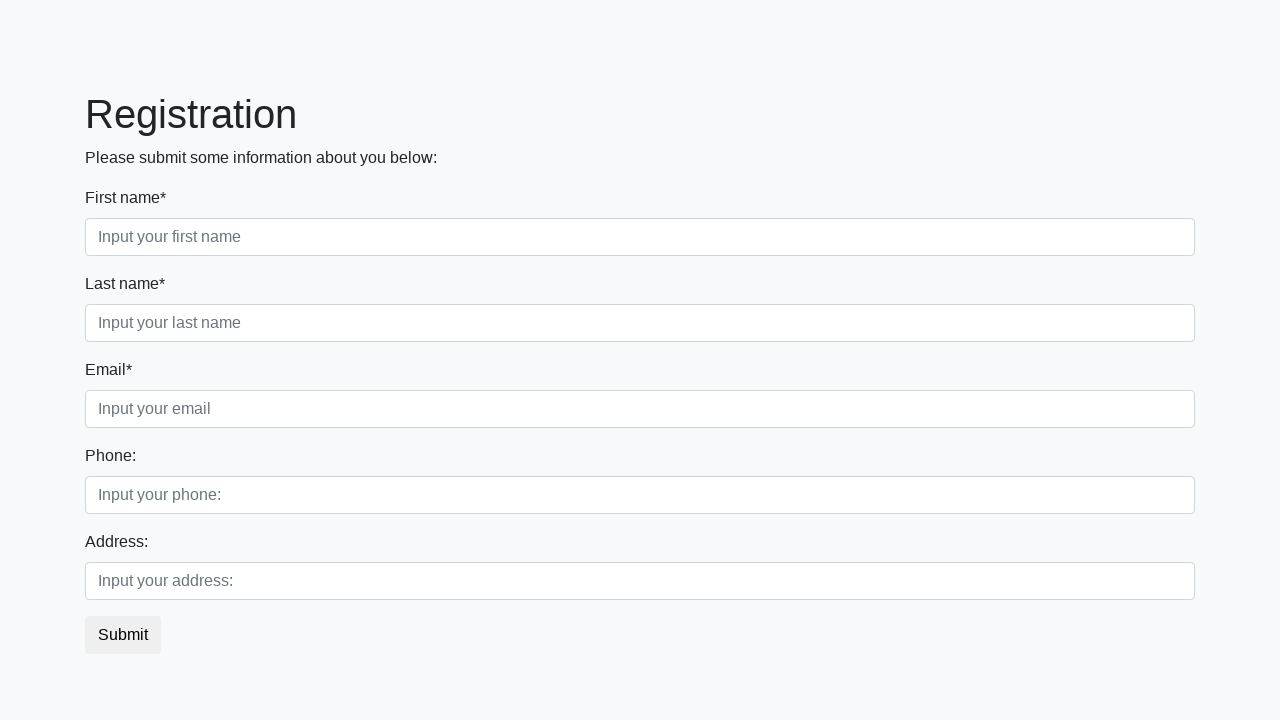

Filled first name field with 'John' on //input[@placeholder='Input your first name']
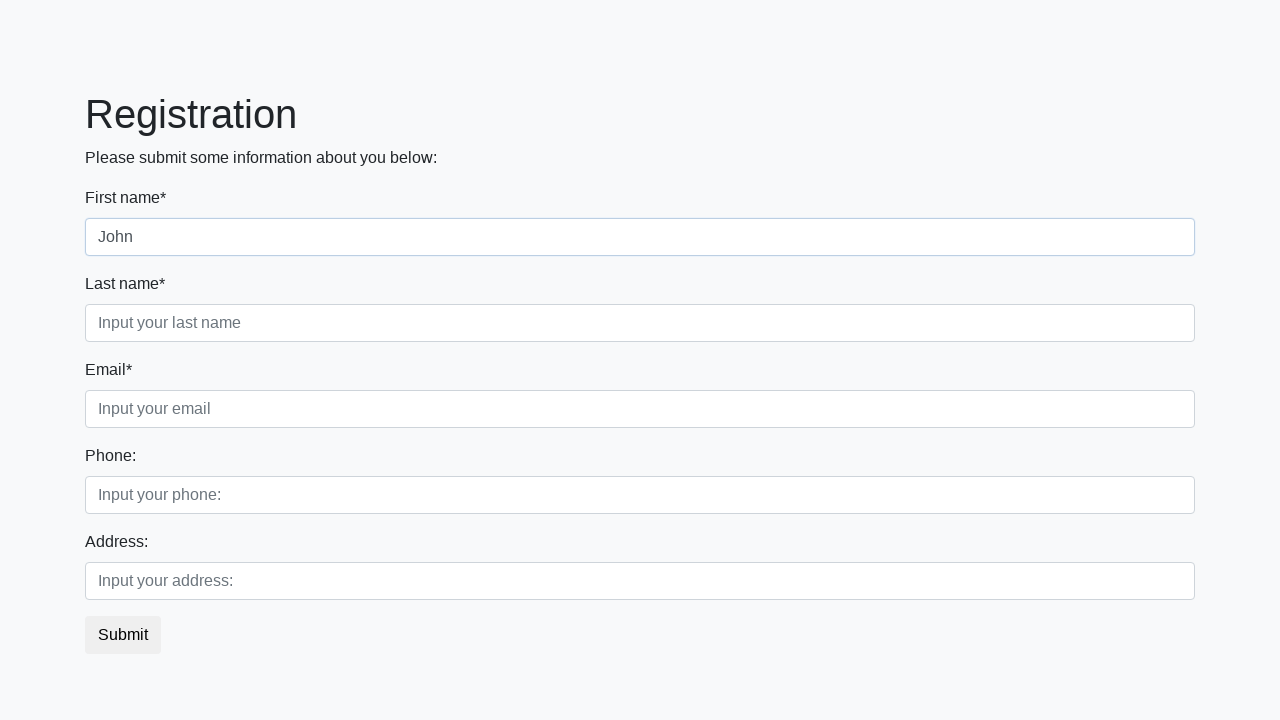

Filled last name field with 'Doe' on //input[@placeholder='Input your last name']
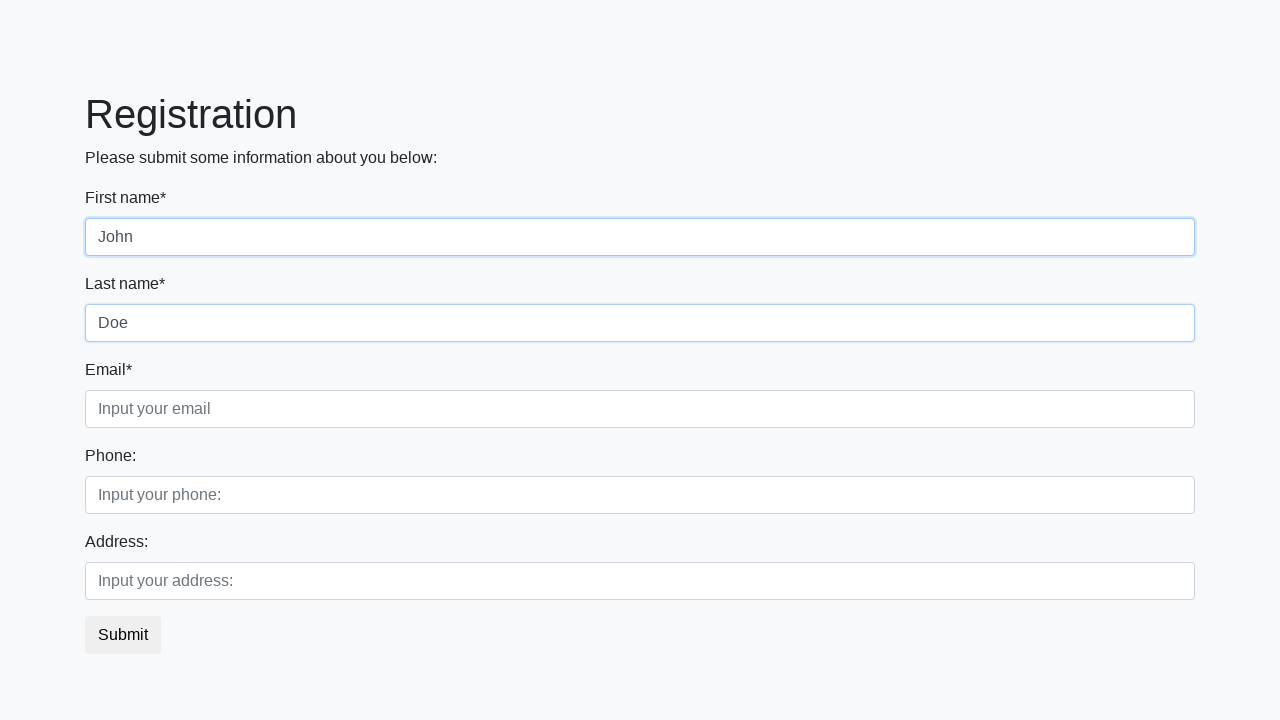

Filled email field with 'john.doe@example.com' on //input[@placeholder='Input your email']
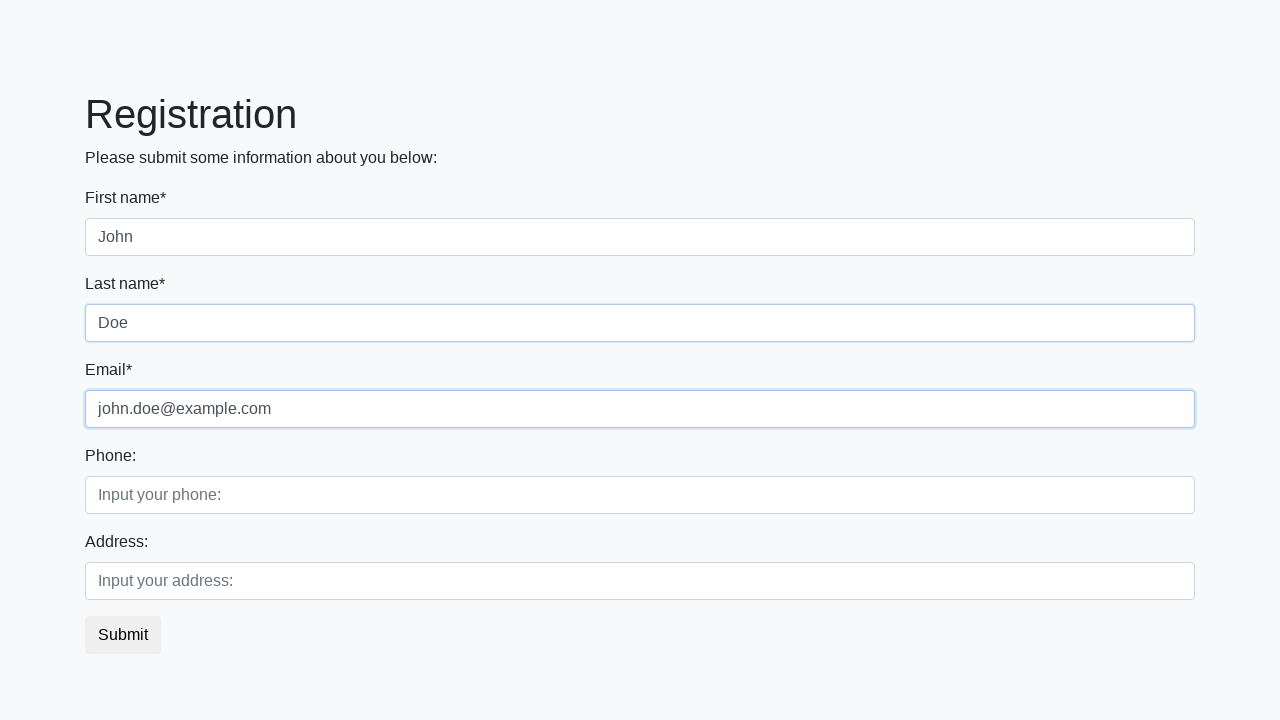

Clicked submit button to register at (123, 635) on button.btn
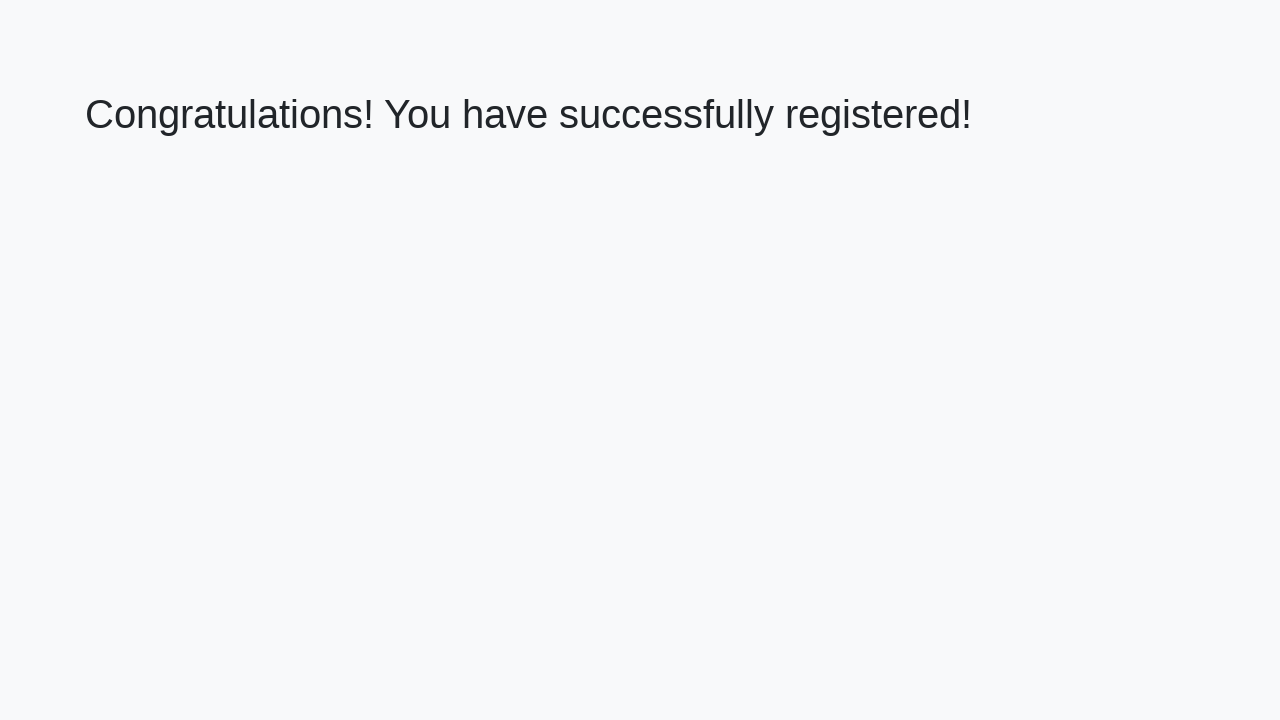

Success message heading appeared
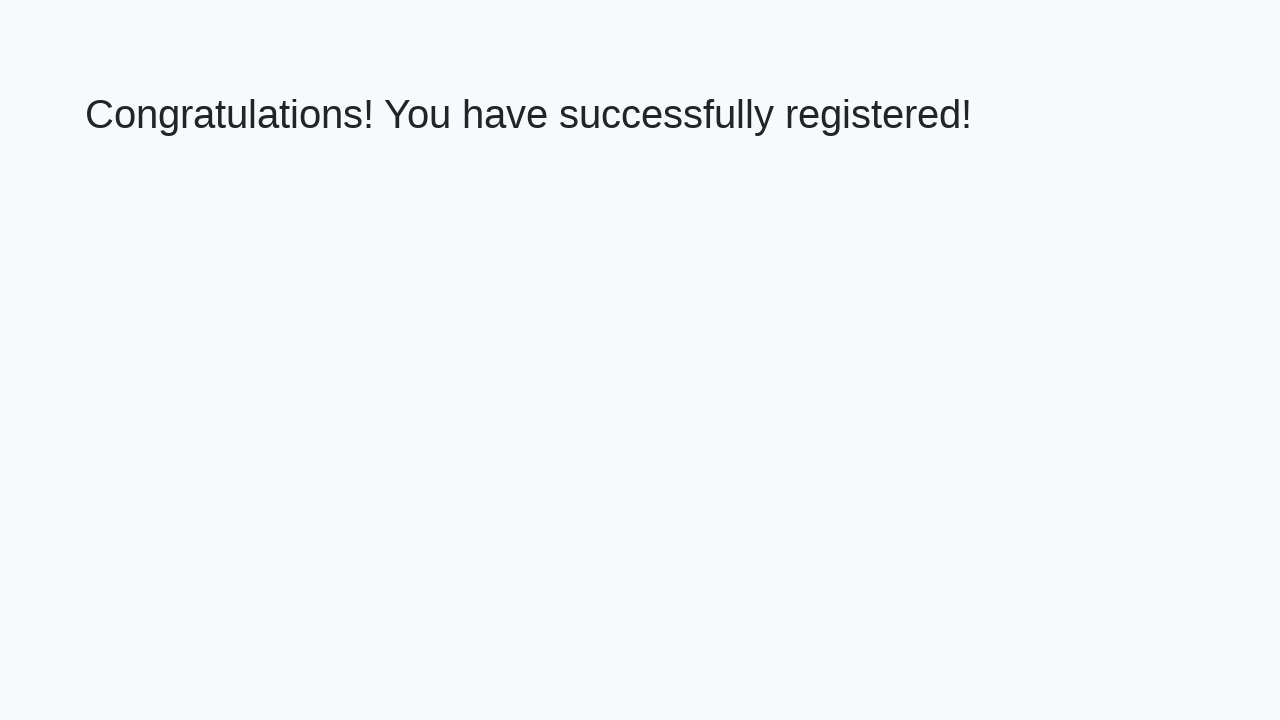

Retrieved success message text
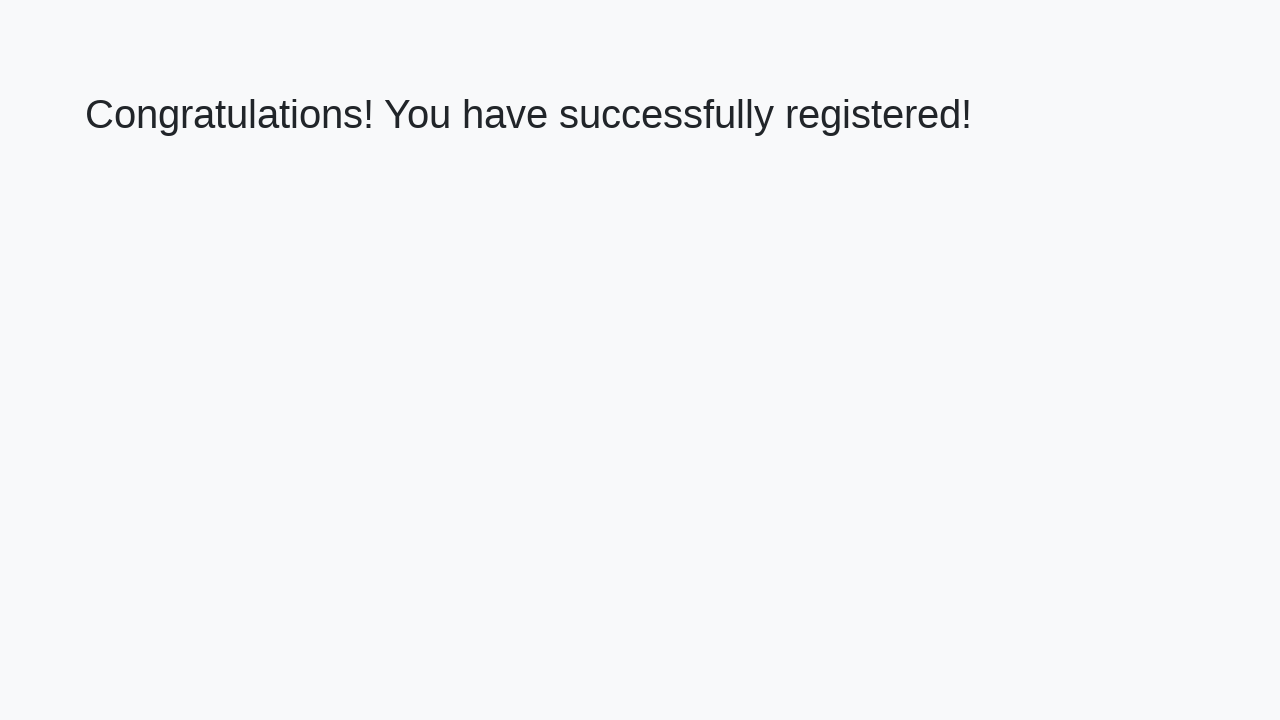

Verified success message: 'Congratulations! You have successfully registered!'
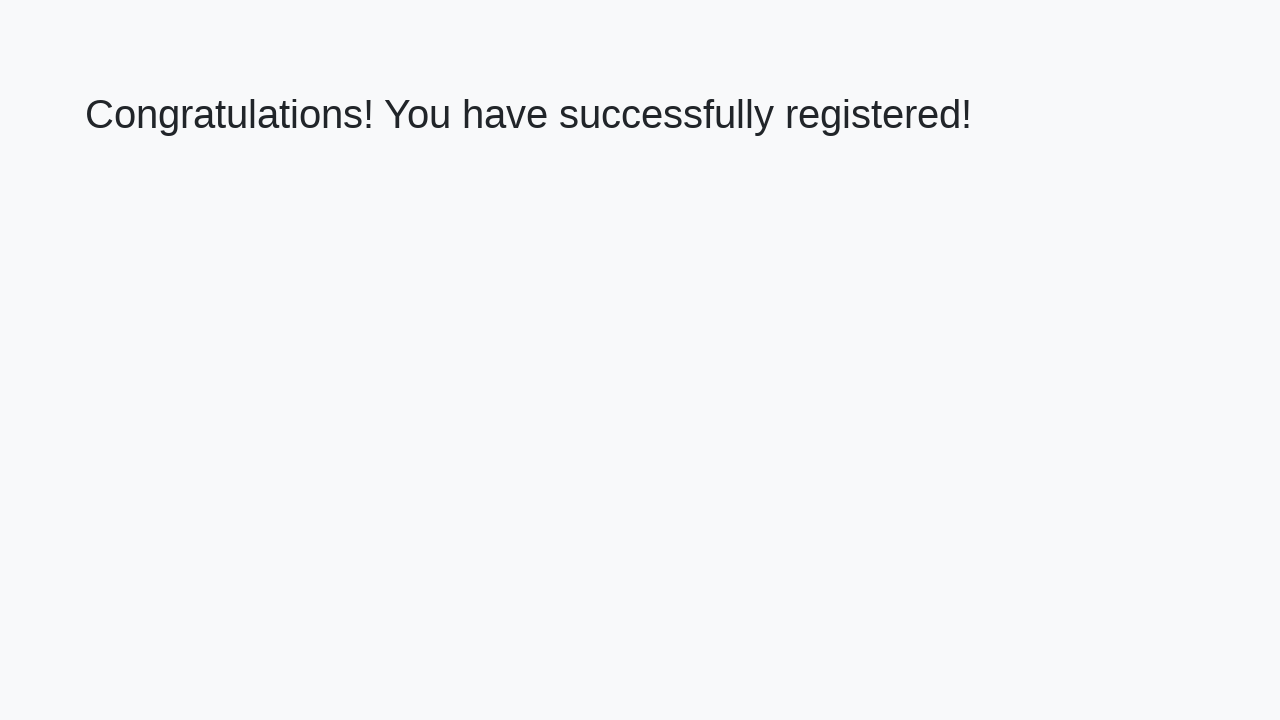

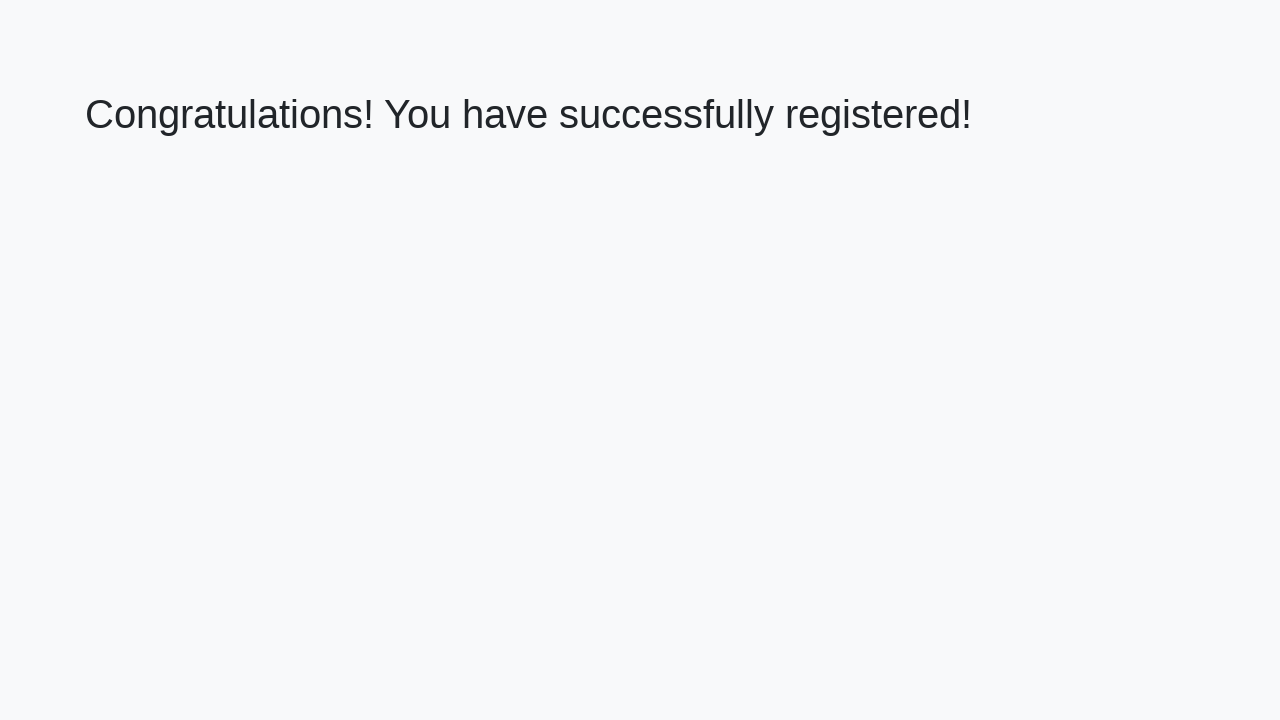